Tests nested iframe interaction by clicking on iframe tab, switching to outer and inner frames, and filling a text field within the inner iframe

Starting URL: http://demo.automationtesting.in/Frames.html

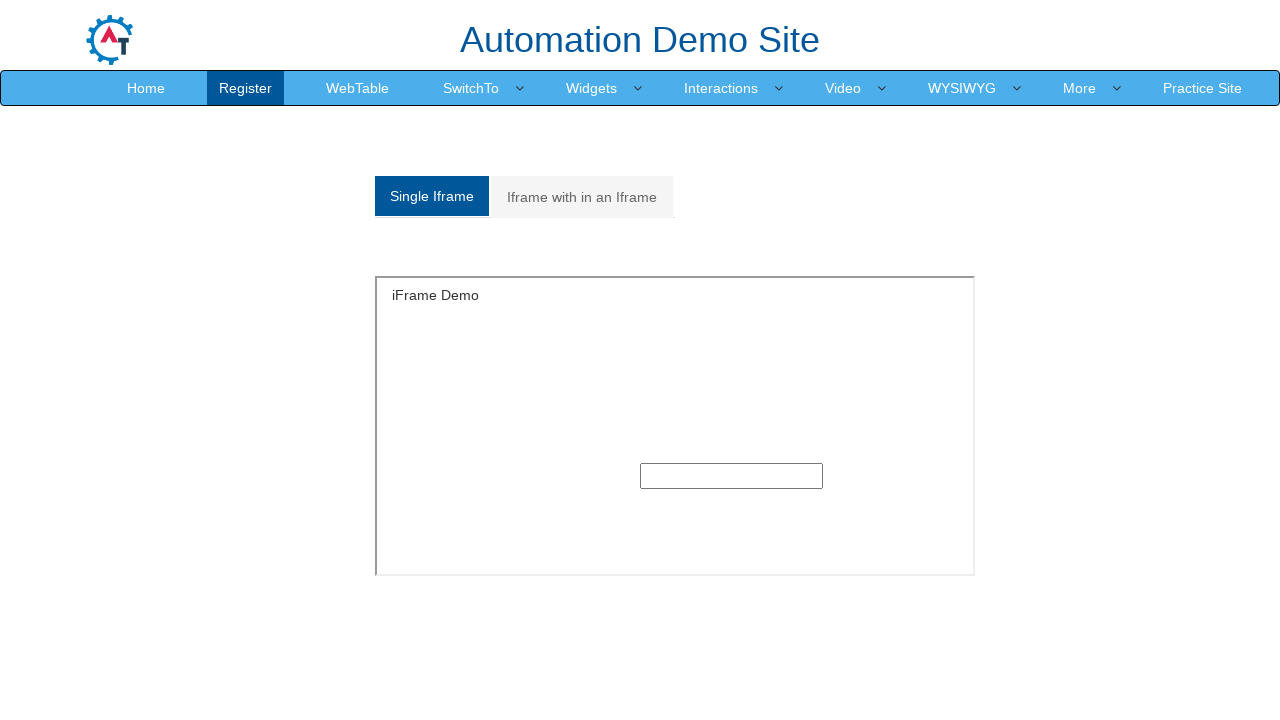

Clicked on 'Iframe with in an Iframe' tab at (582, 197) on xpath=//a[contains(text(),'Iframe with in an Iframe')]
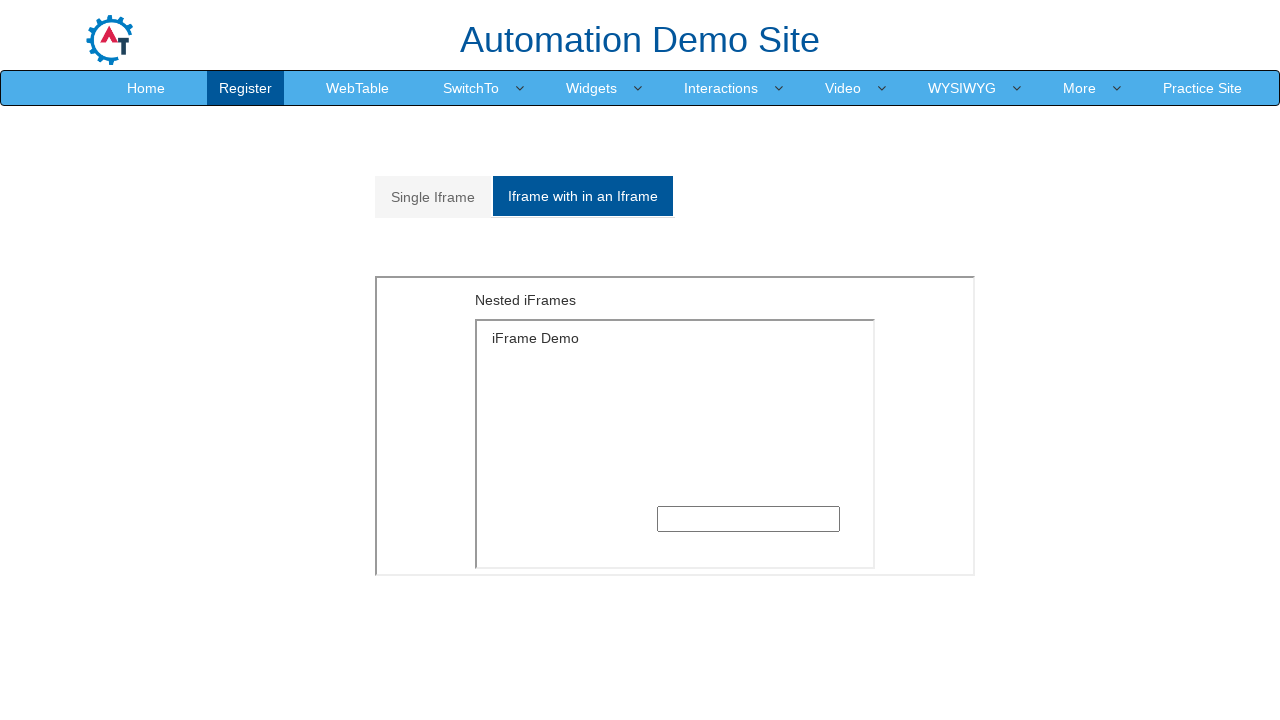

Switched to outer frame
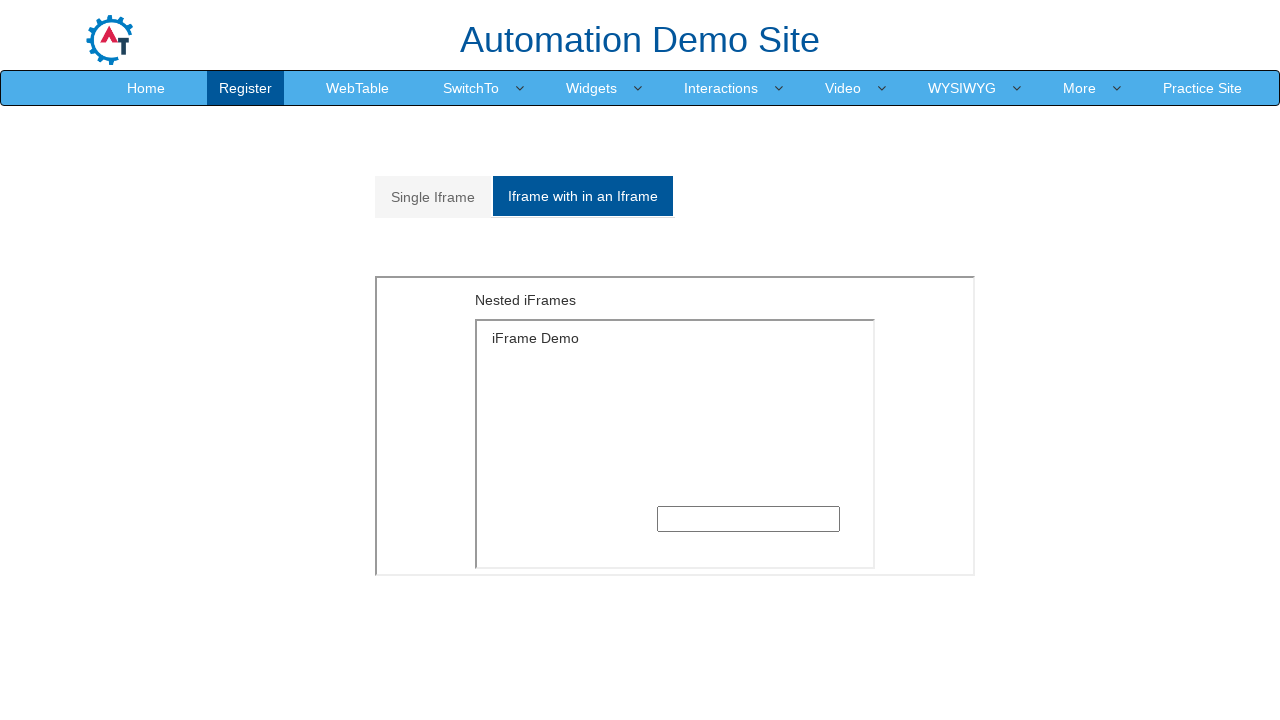

Switched to inner frame within the outer frame
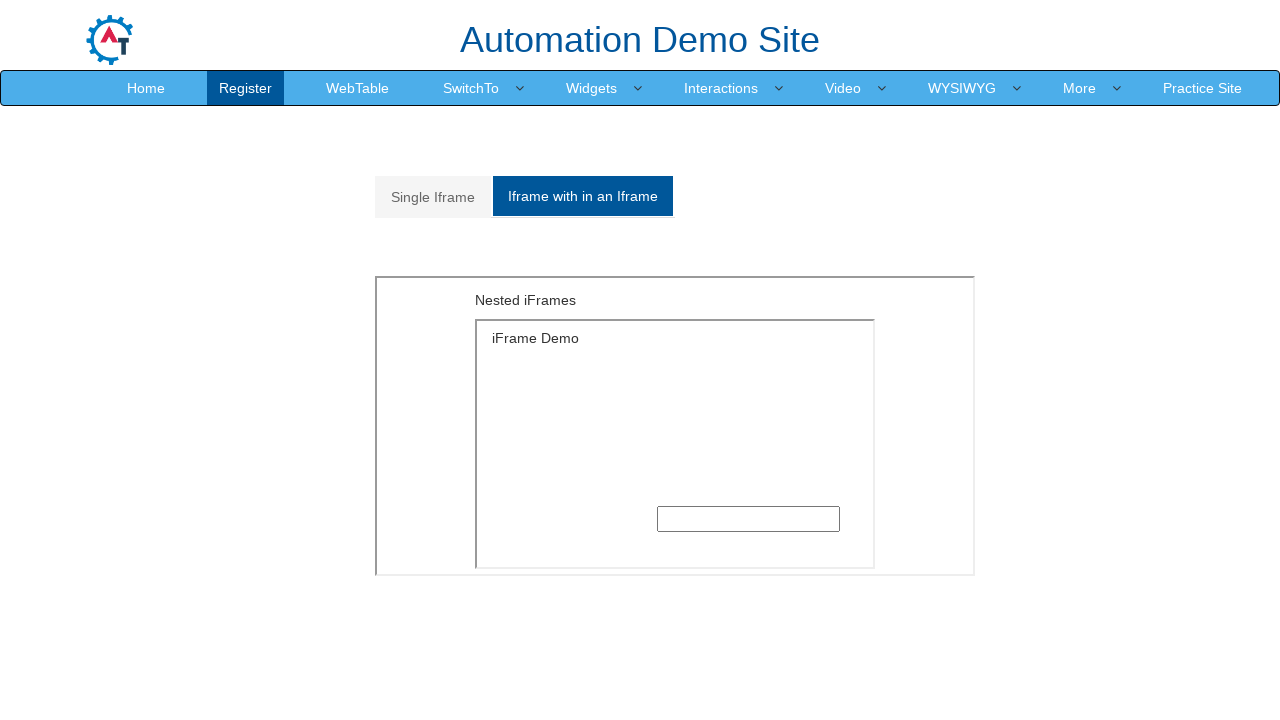

Filled text field in inner frame with 'welcome' on xpath=//*[@id='Multiple']/iframe >> internal:control=enter-frame >> xpath=/html/
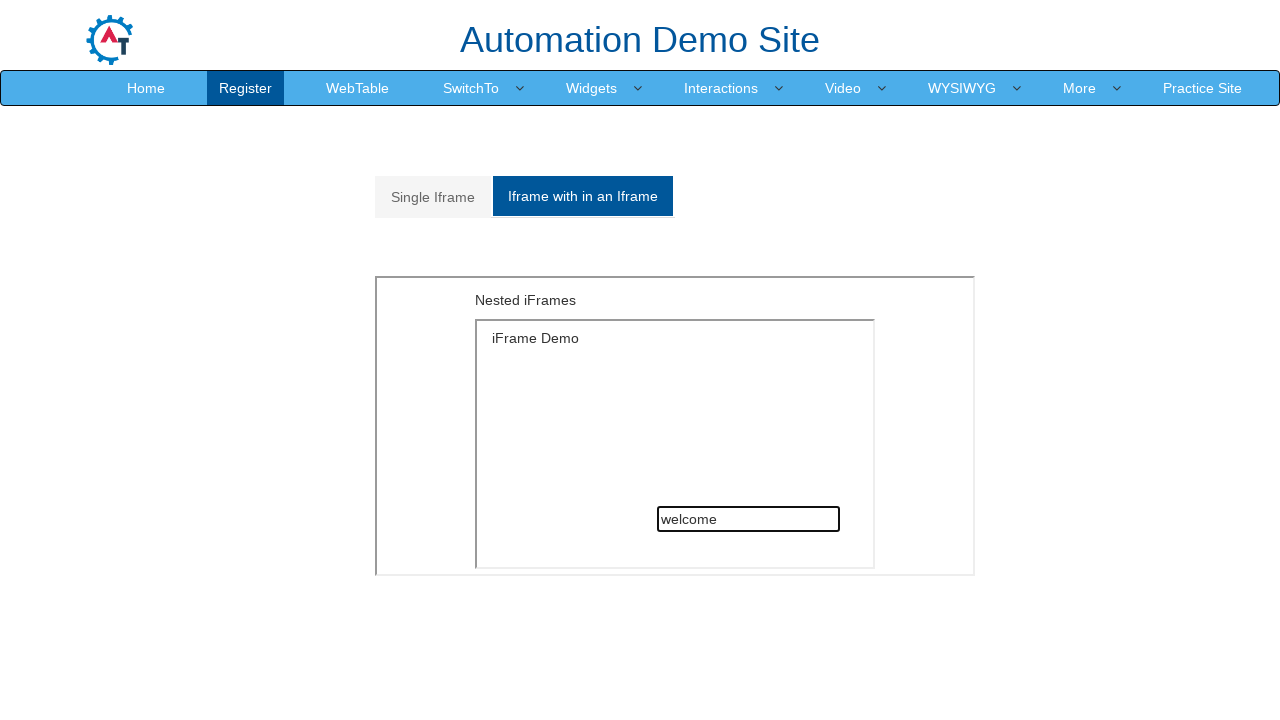

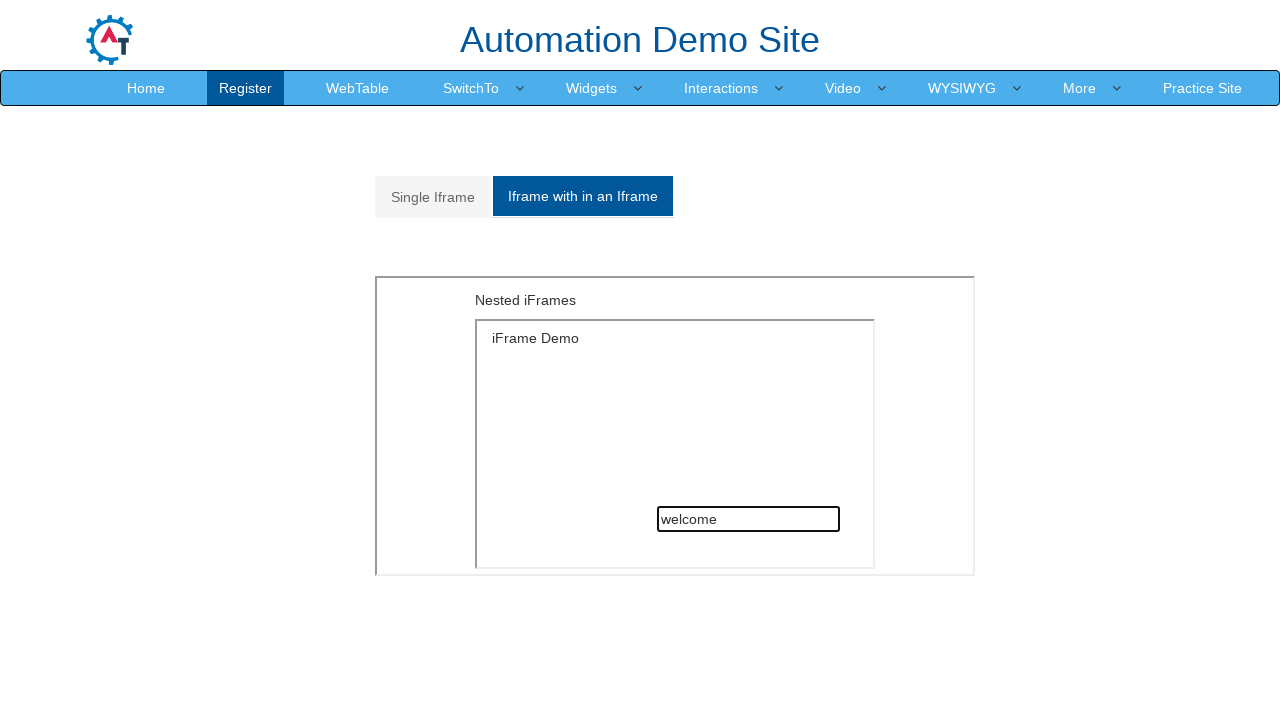